Tests that edits are saved when the edit field loses focus (blur event)

Starting URL: https://demo.playwright.dev/todomvc

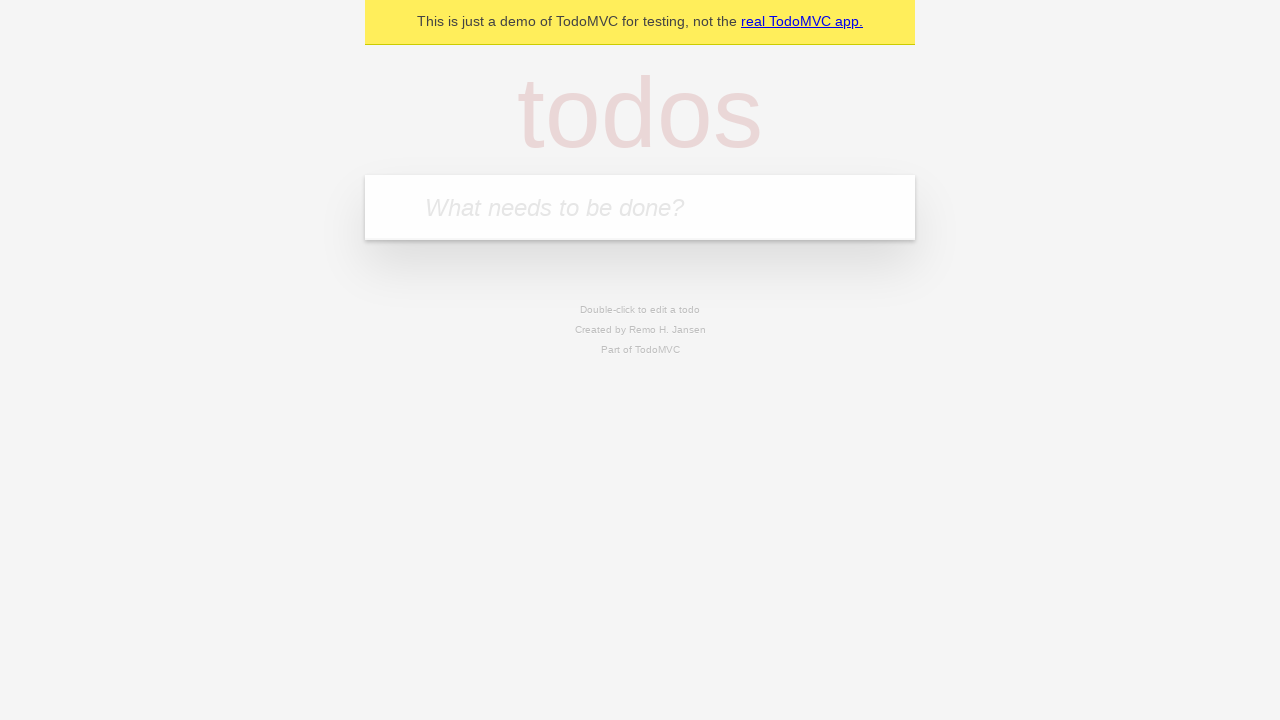

Filled new todo field with 'buy some cheese' on internal:attr=[placeholder="What needs to be done?"i]
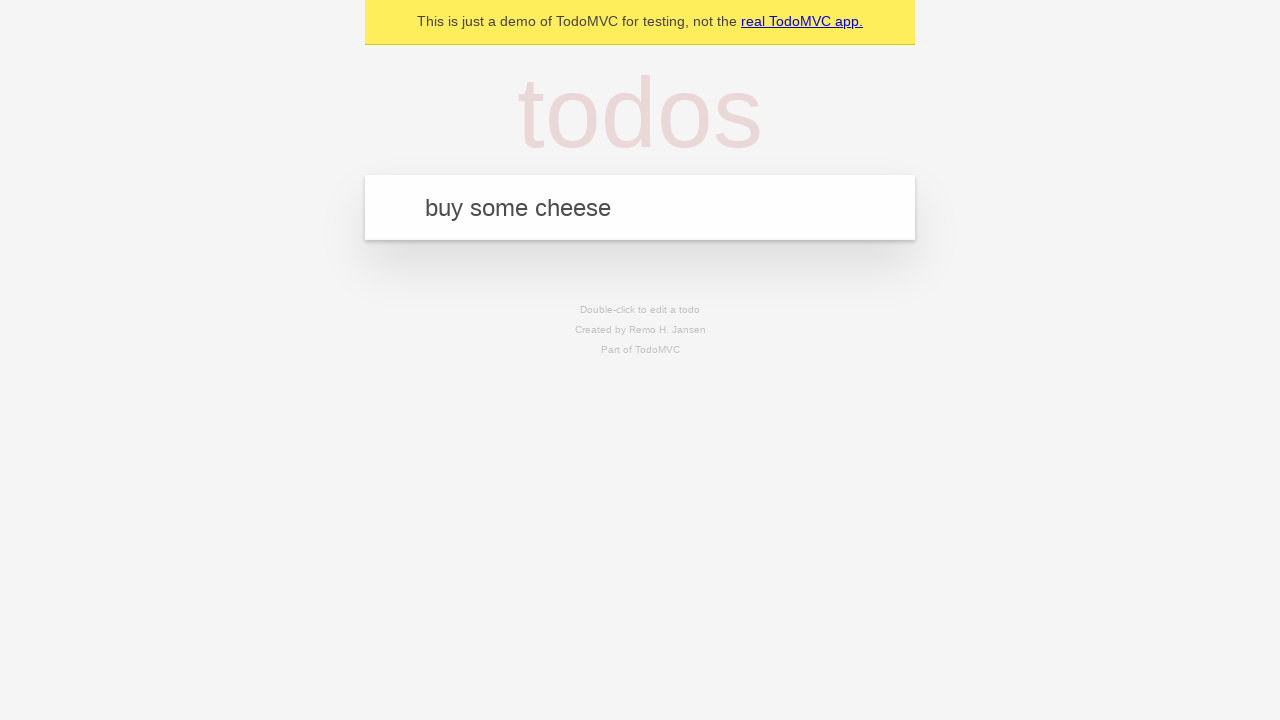

Pressed Enter to add todo 'buy some cheese' on internal:attr=[placeholder="What needs to be done?"i]
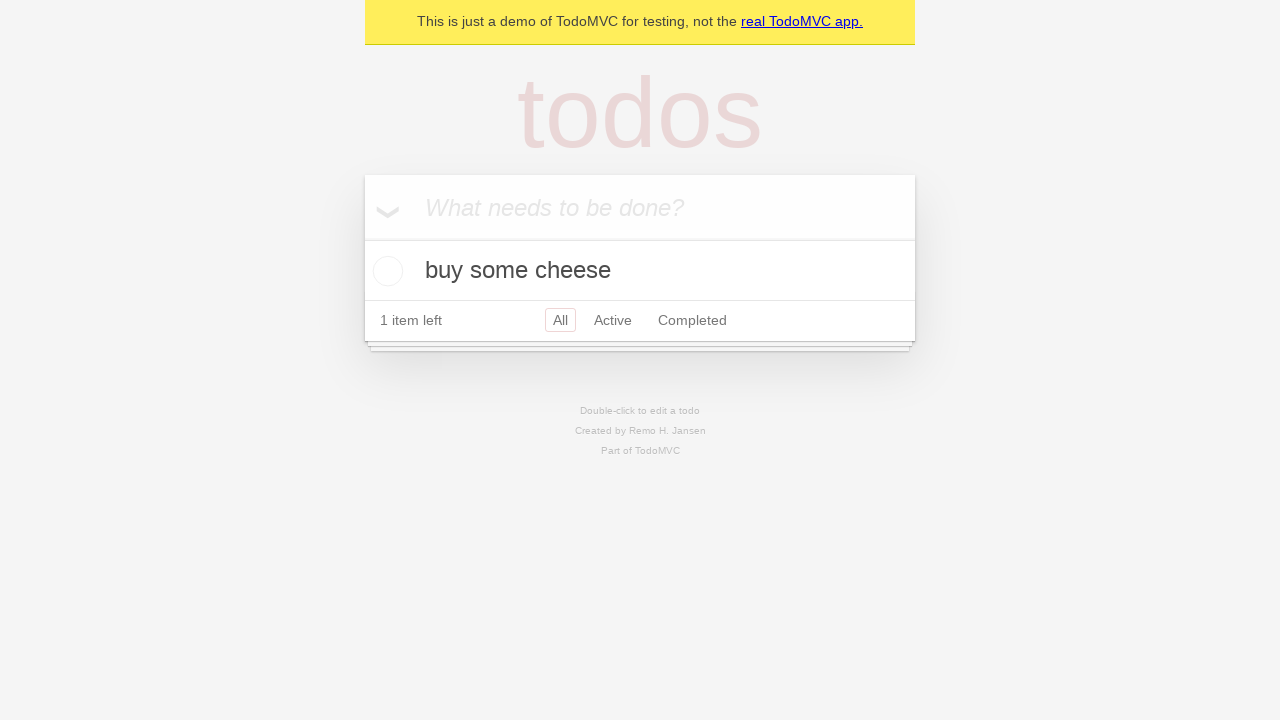

Filled new todo field with 'feed the cat' on internal:attr=[placeholder="What needs to be done?"i]
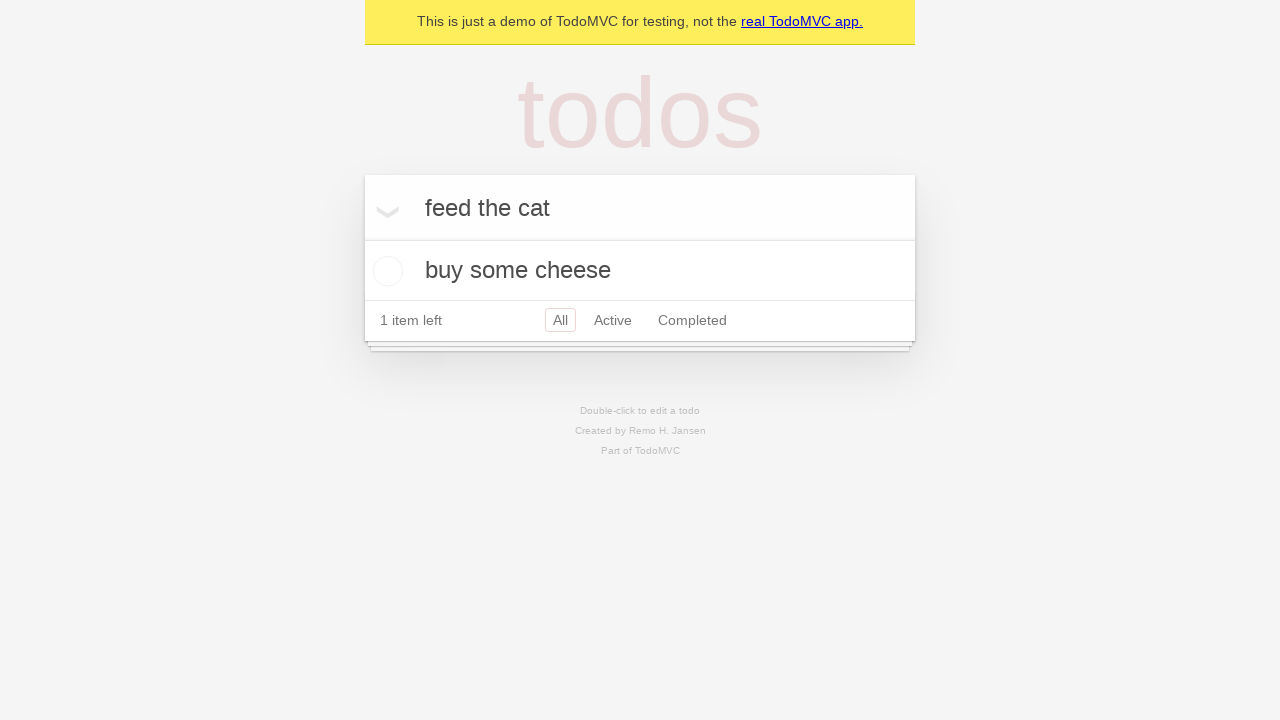

Pressed Enter to add todo 'feed the cat' on internal:attr=[placeholder="What needs to be done?"i]
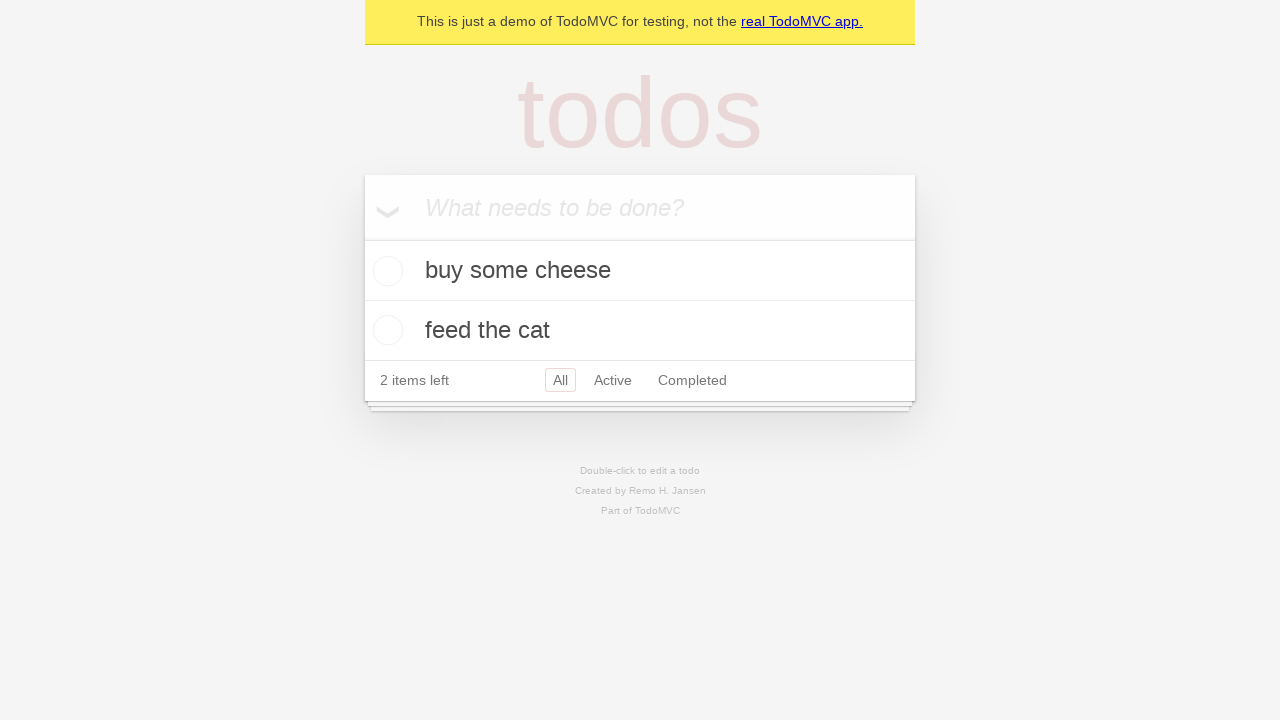

Filled new todo field with 'book a doctors appointment' on internal:attr=[placeholder="What needs to be done?"i]
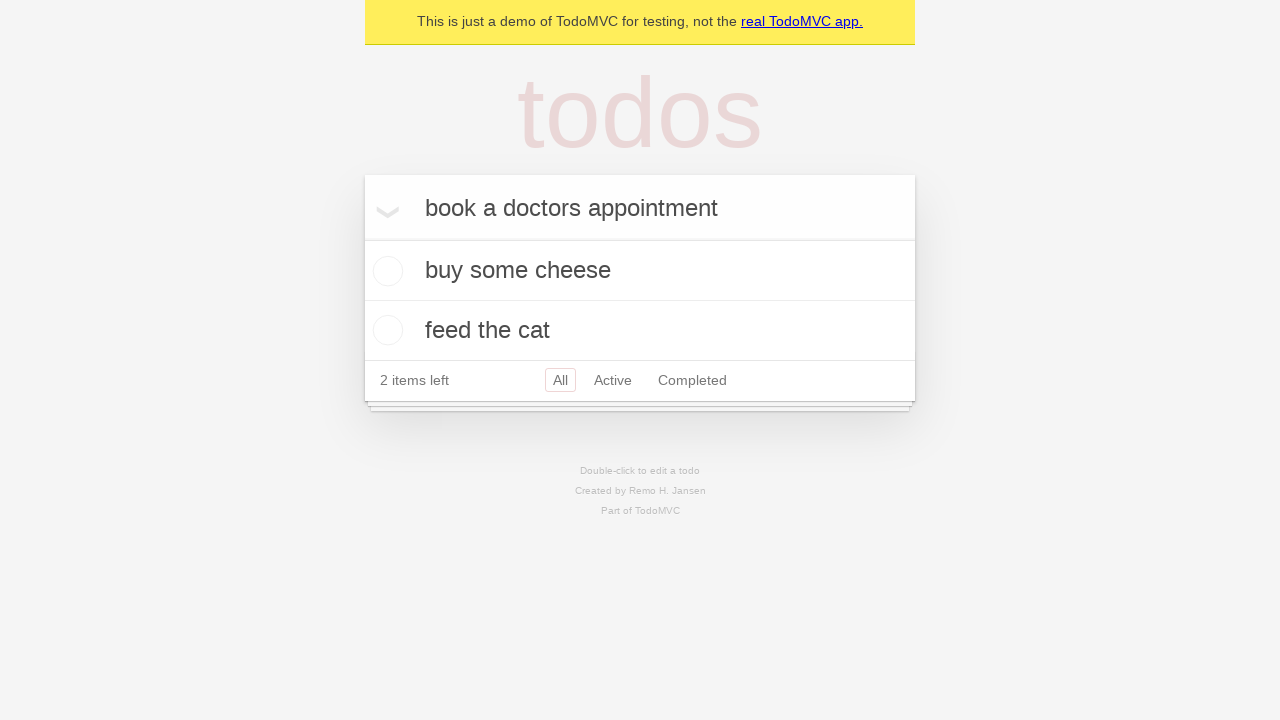

Pressed Enter to add todo 'book a doctors appointment' on internal:attr=[placeholder="What needs to be done?"i]
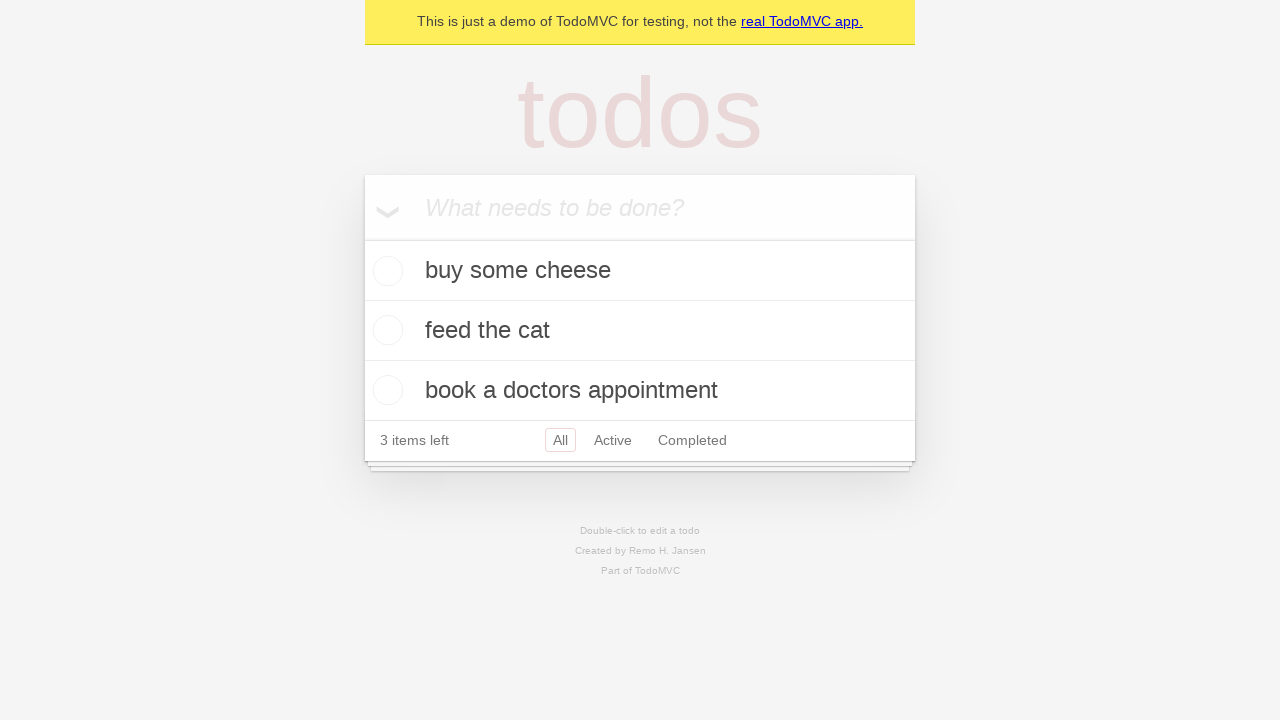

Waited for all 3 todos to be added
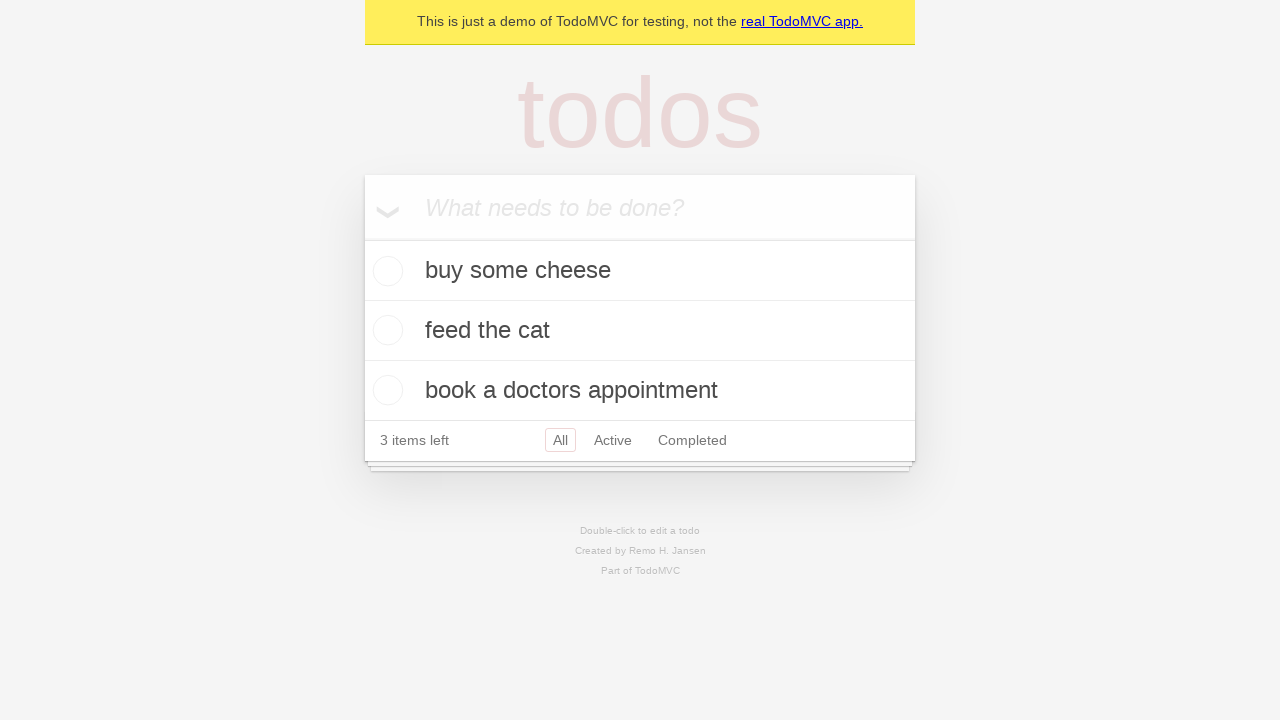

Double-clicked second todo to enter edit mode at (640, 331) on internal:testid=[data-testid="todo-item"s] >> nth=1
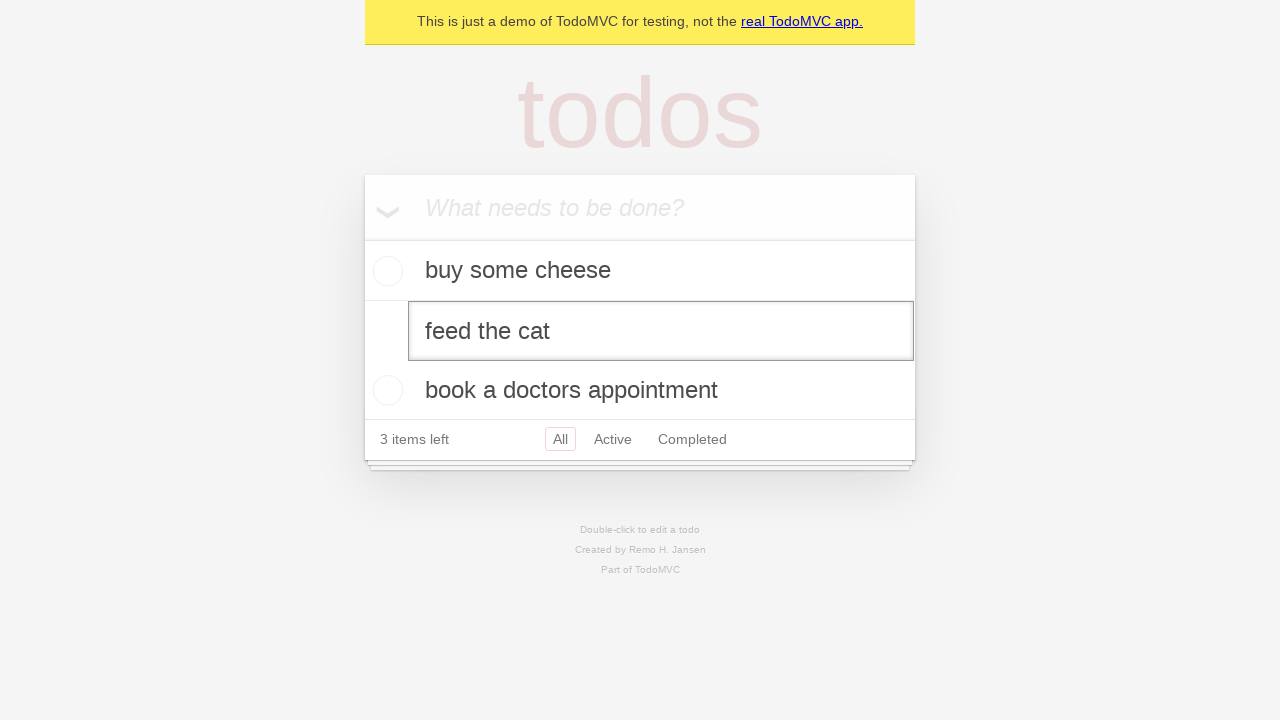

Filled edit field with 'buy some sausages' on internal:testid=[data-testid="todo-item"s] >> nth=1 >> internal:role=textbox[nam
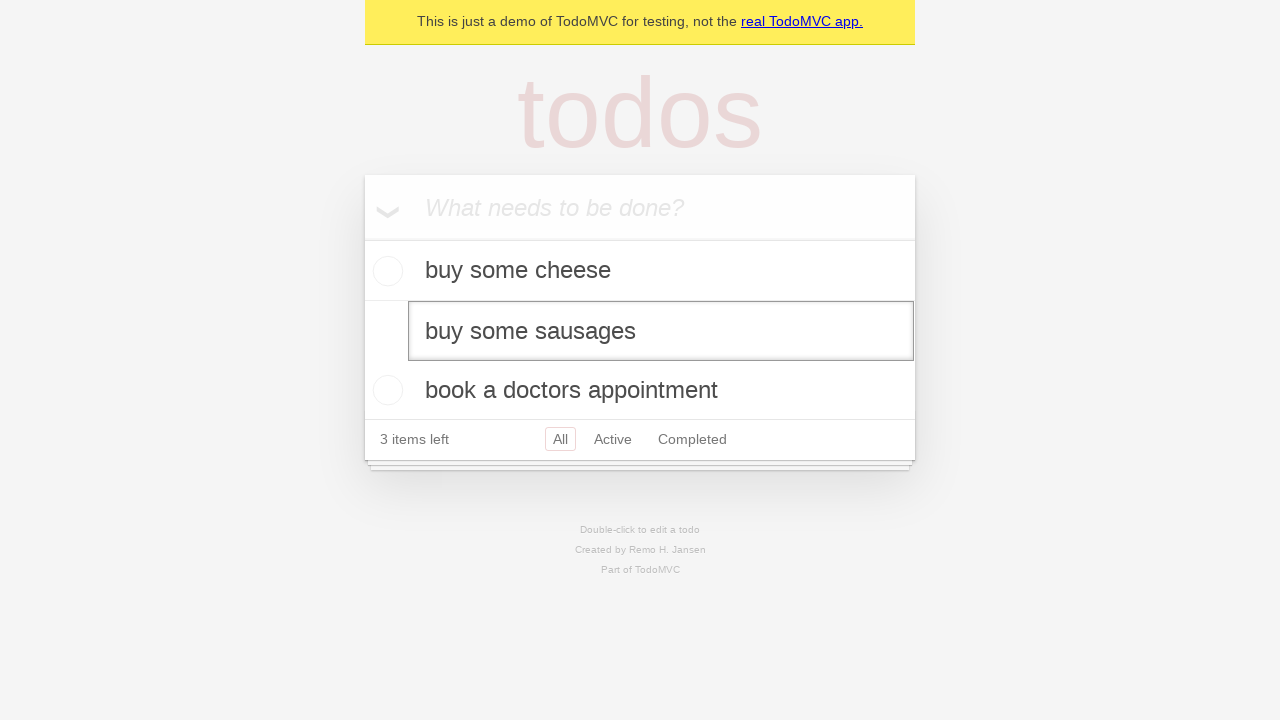

Dispatched blur event to save edits
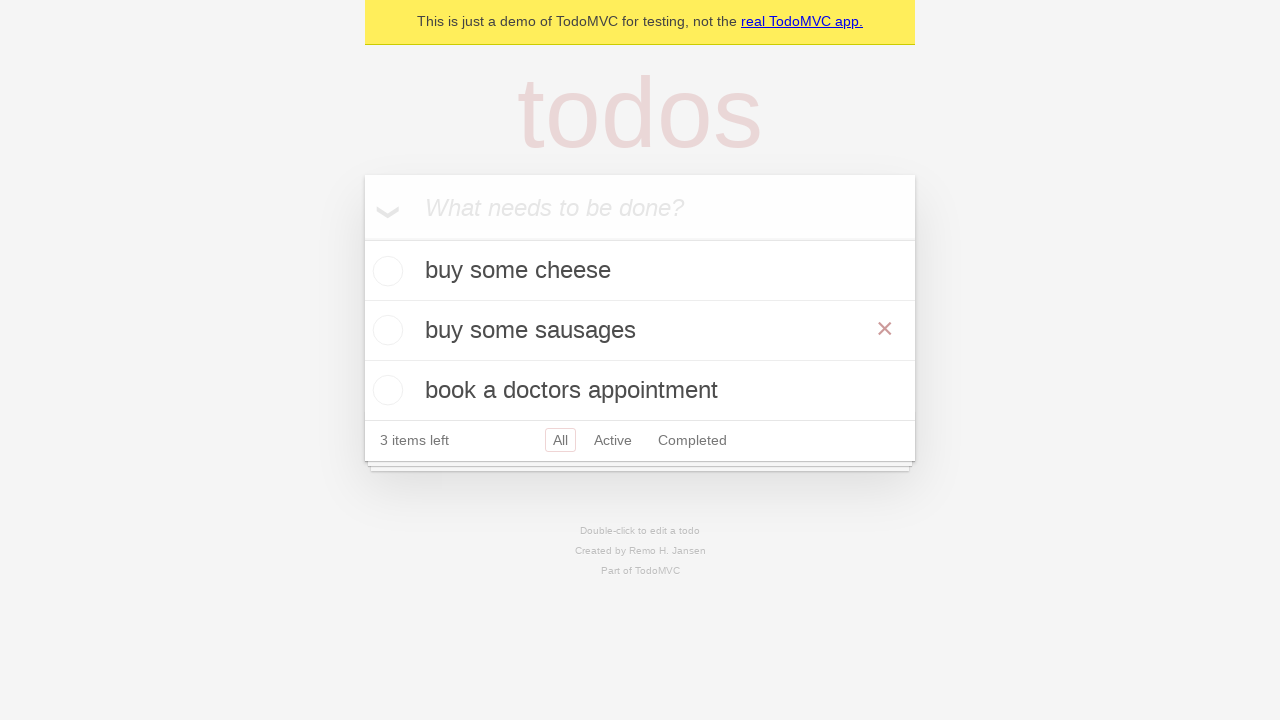

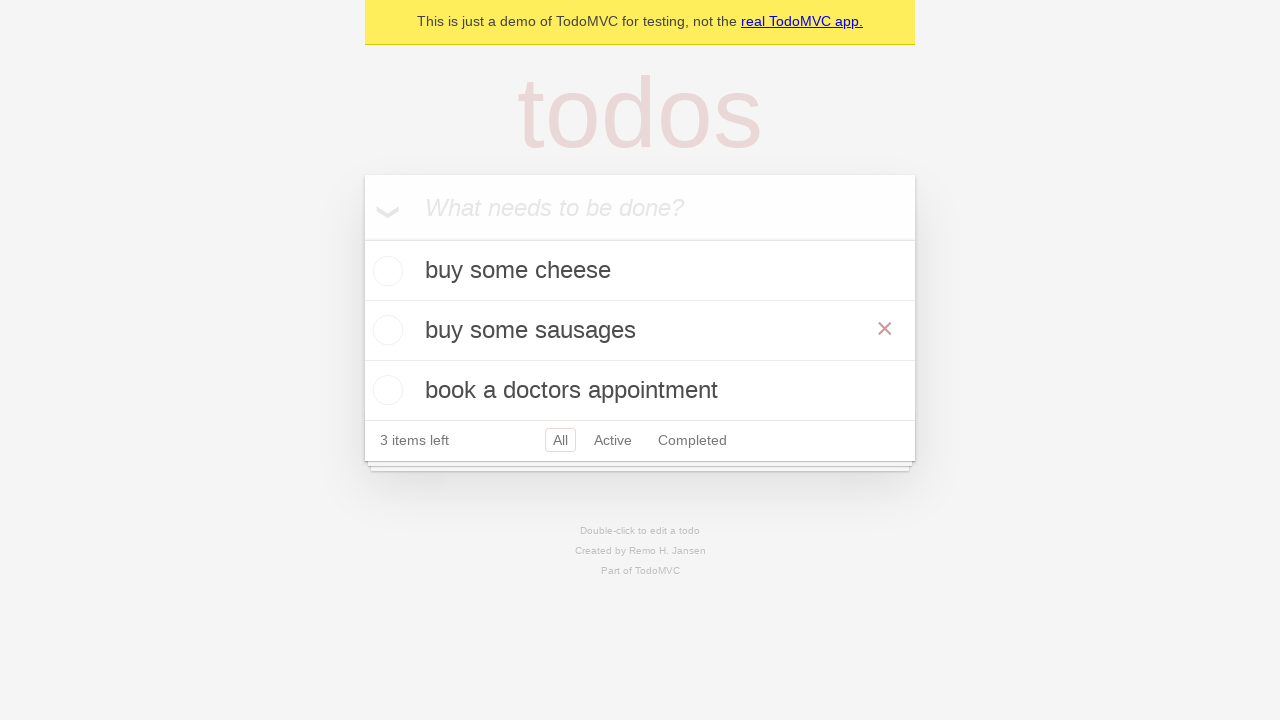